Uses GitHub's advanced search form to search for Python repositories with more than 20000 stars that contain an environment.yml file.

Starting URL: https://github.com/search/advanced

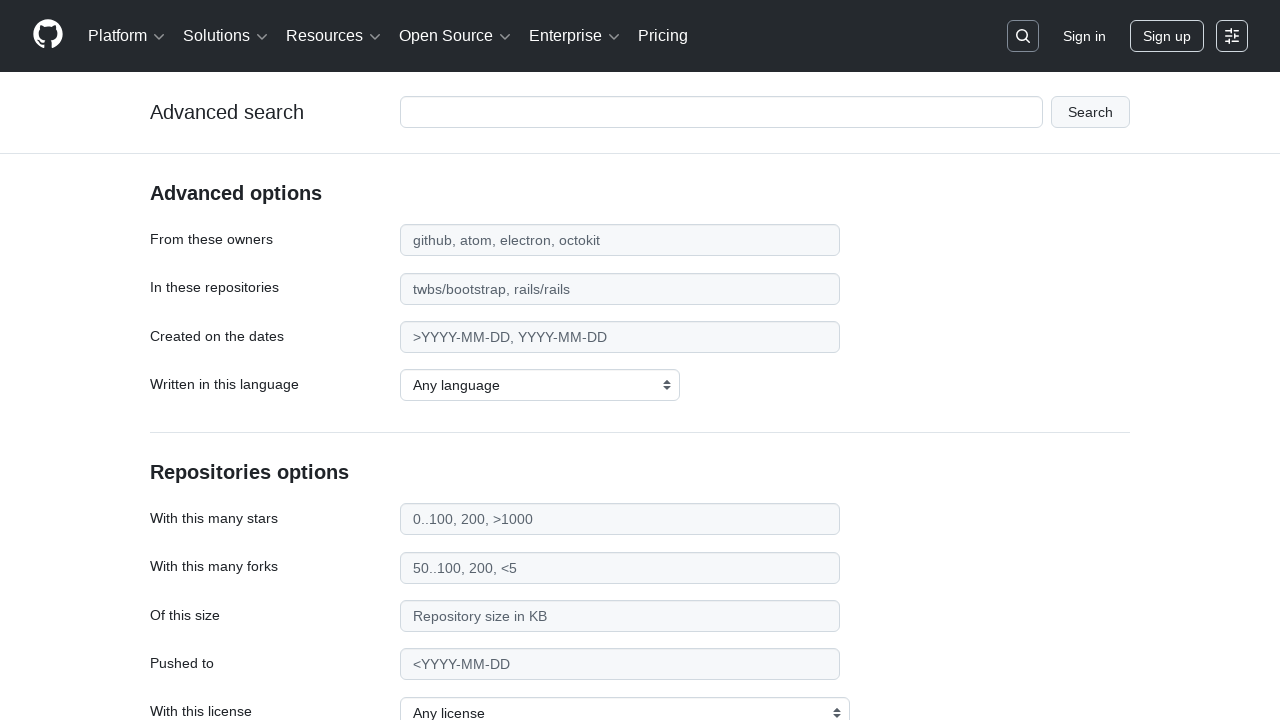

Selected Python as the programming language on select#search_language
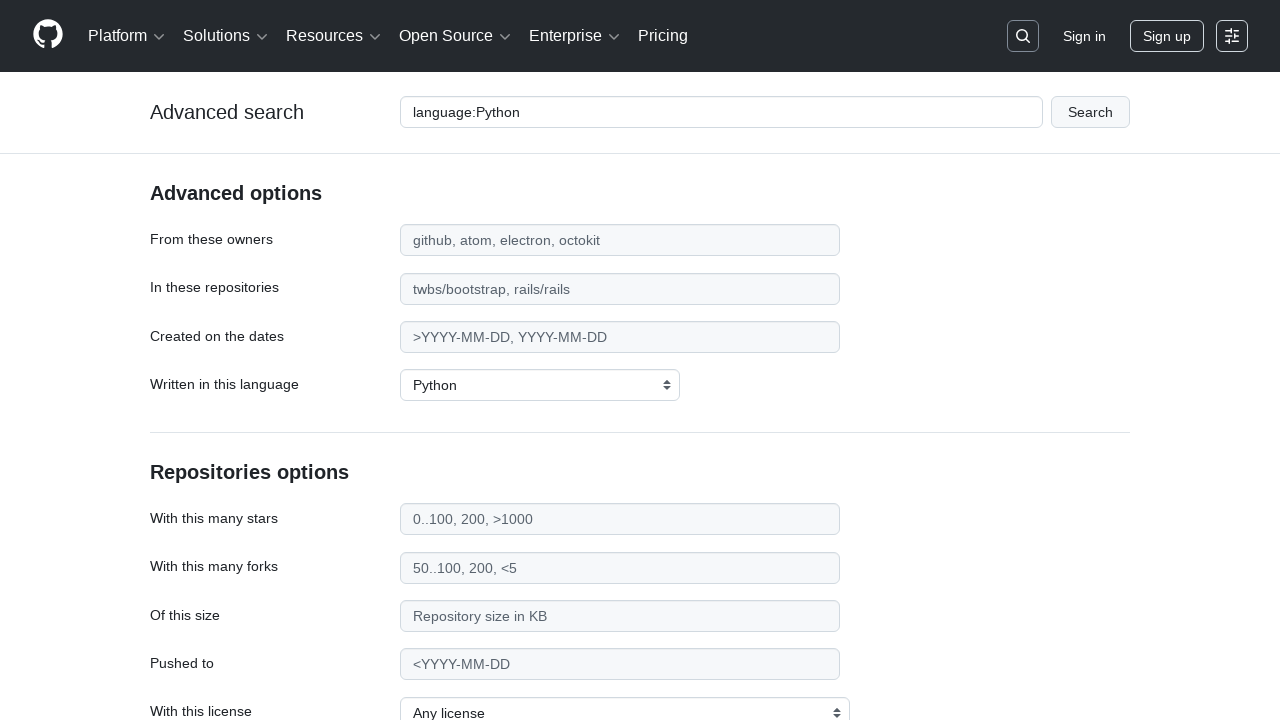

Entered stars criteria '>20000' to filter repositories with more than 20000 stars on input#search_stars
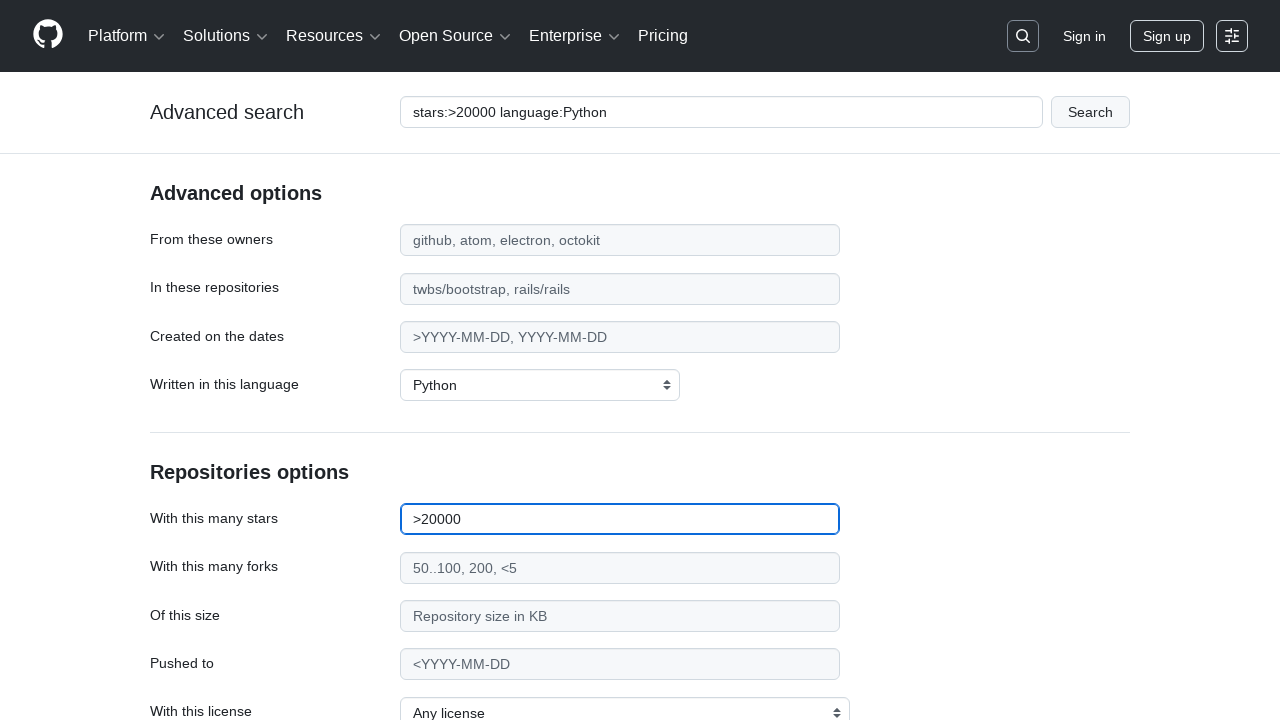

Entered filename criteria 'environment.yml' to filter repositories containing this file on input#search_filename
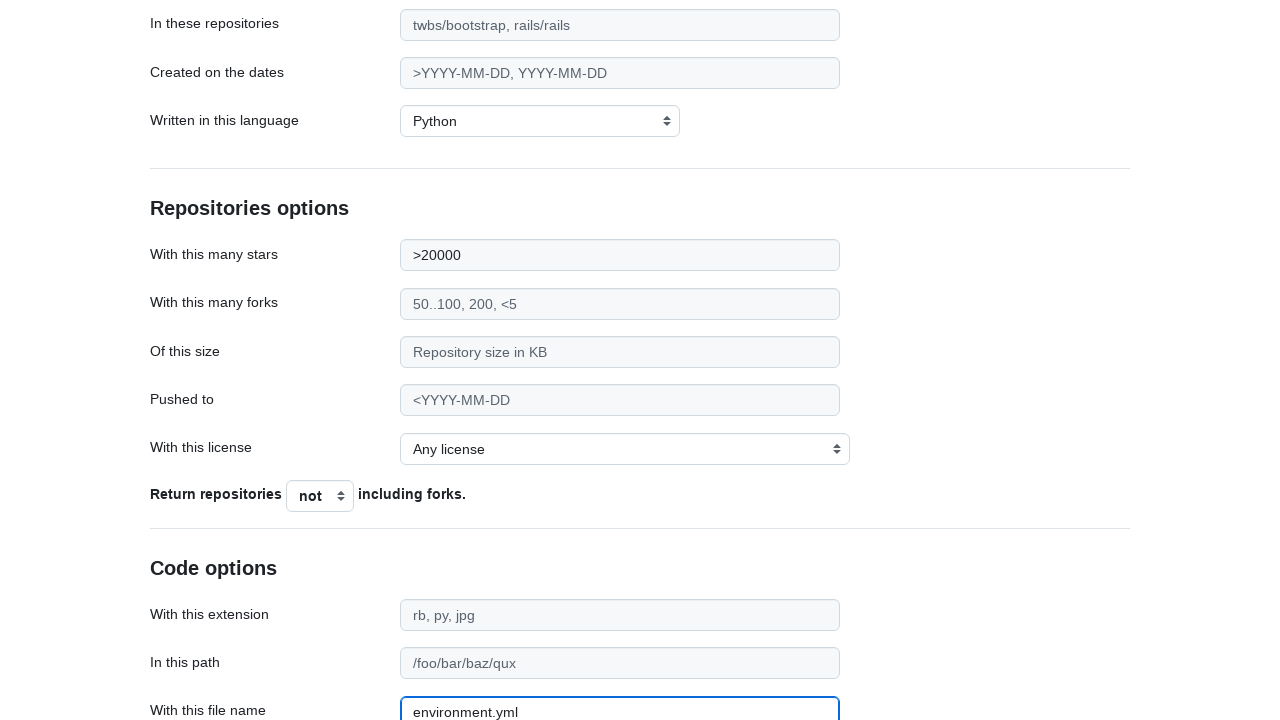

Clicked the search button to execute the query at (190, 575) on div.form-group.flattened button
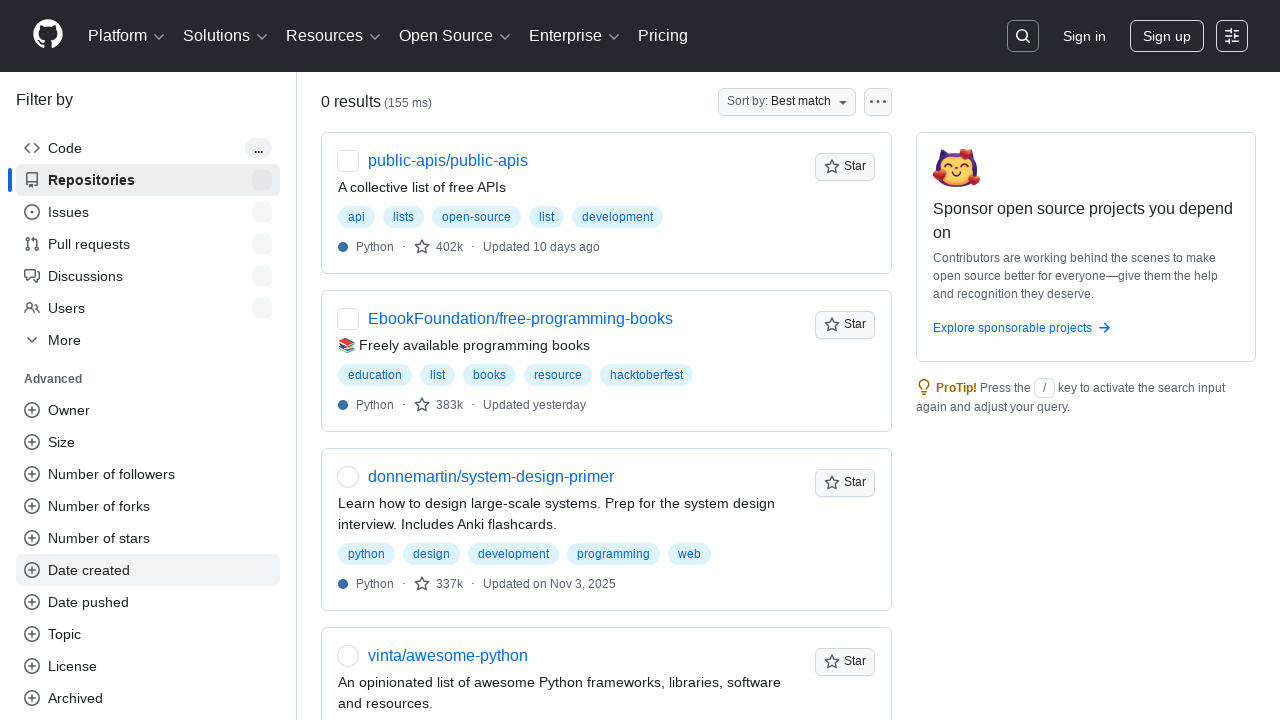

Search results loaded and network became idle
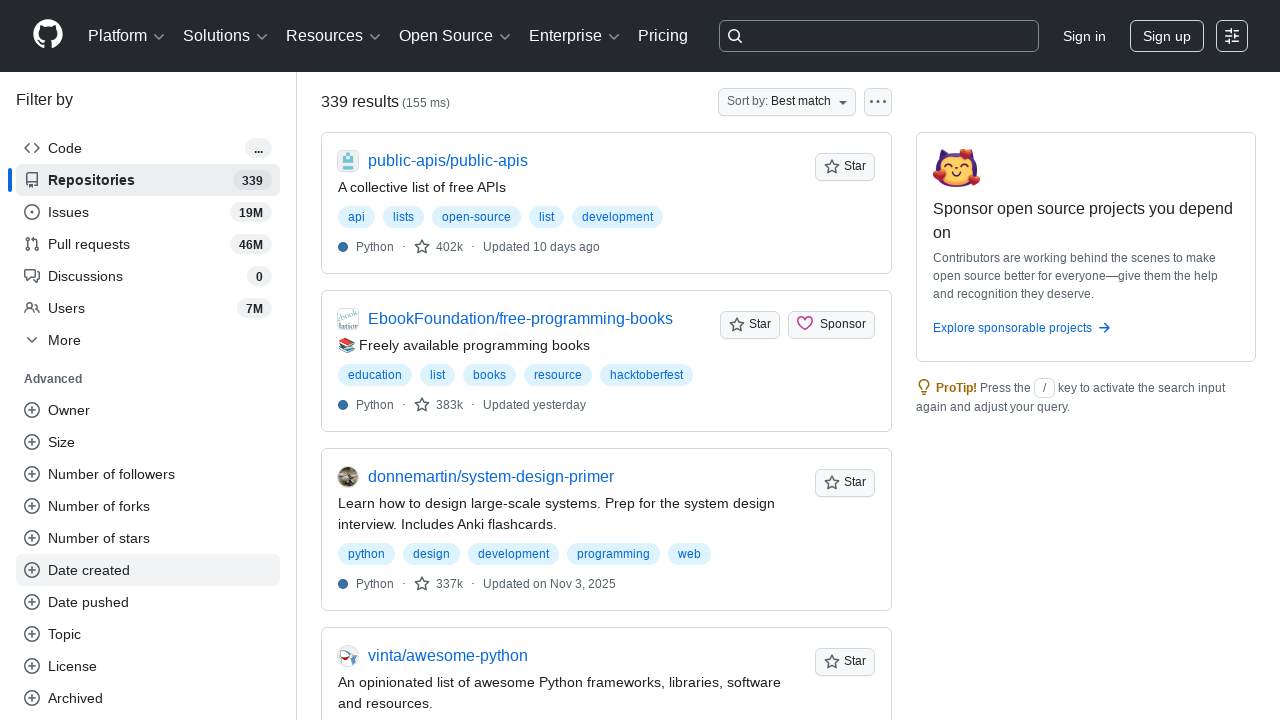

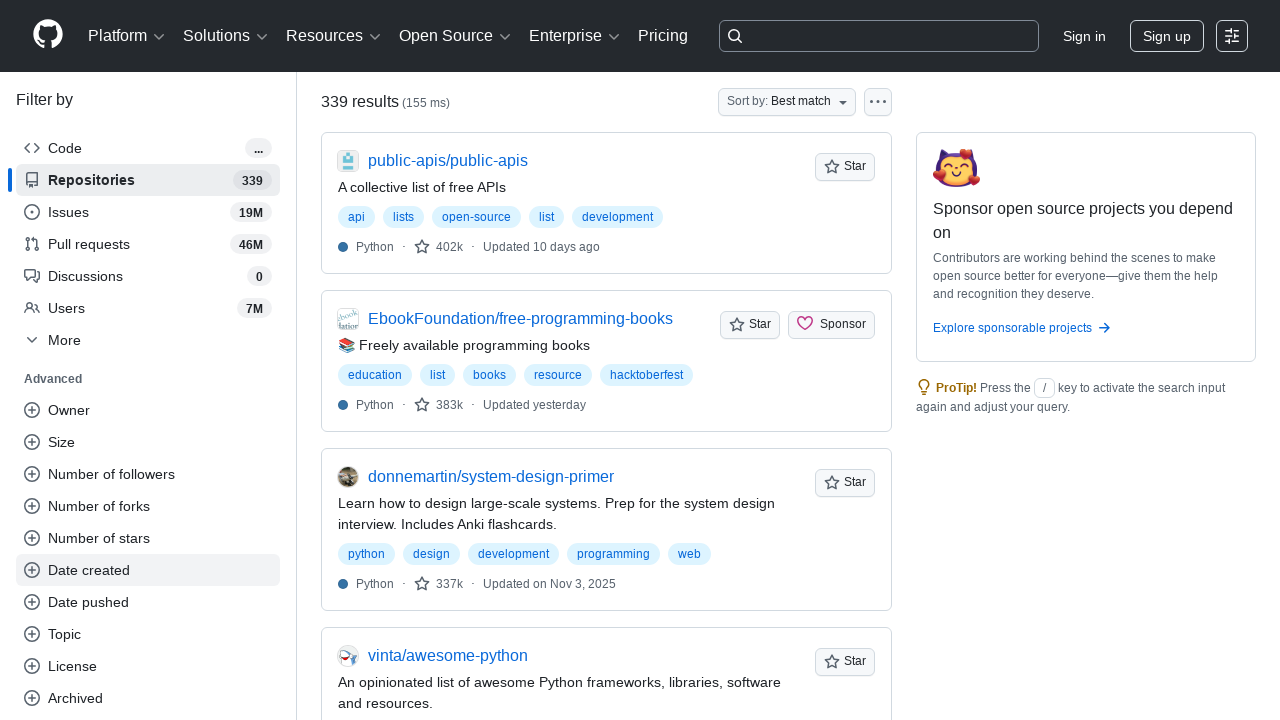